Tests the search functionality on a vegetable offers page by entering "Rice" in the search field and verifying that the filtered results match the search term

Starting URL: https://rahulshettyacademy.com/seleniumPractise/#/offers

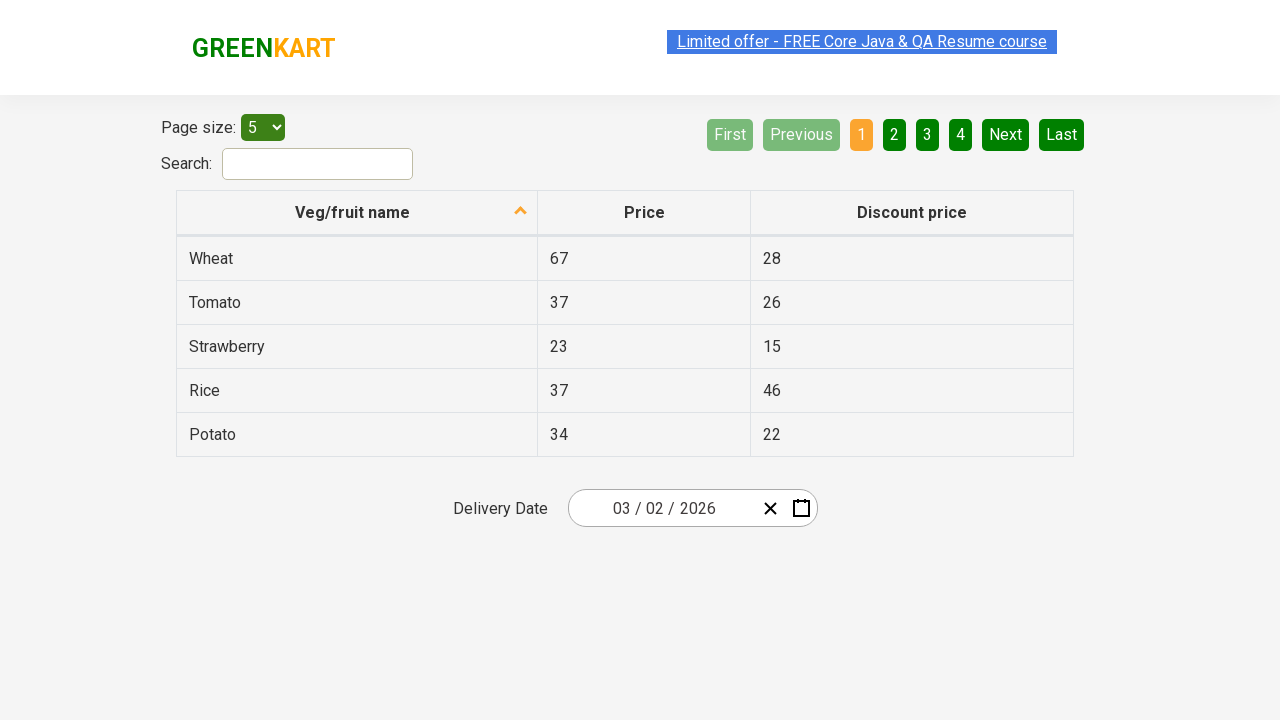

Navigated to vegetable offers page
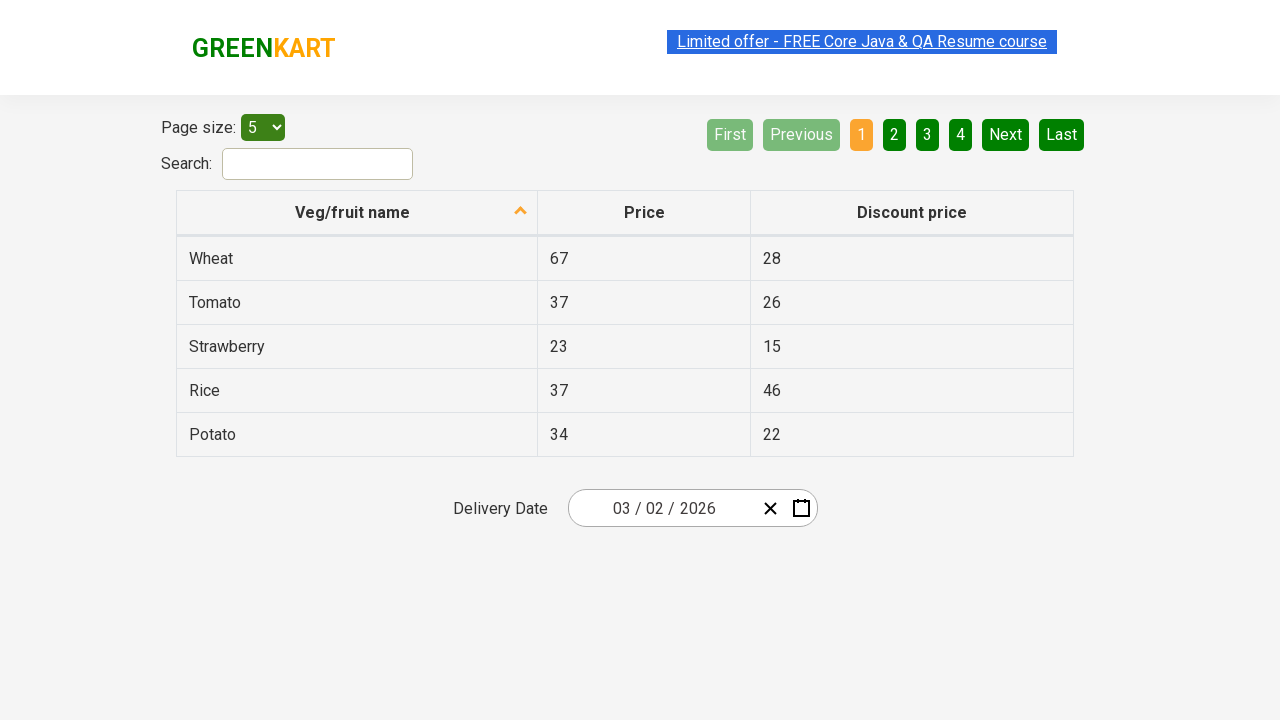

Filled search field with 'Rice' on #search-field
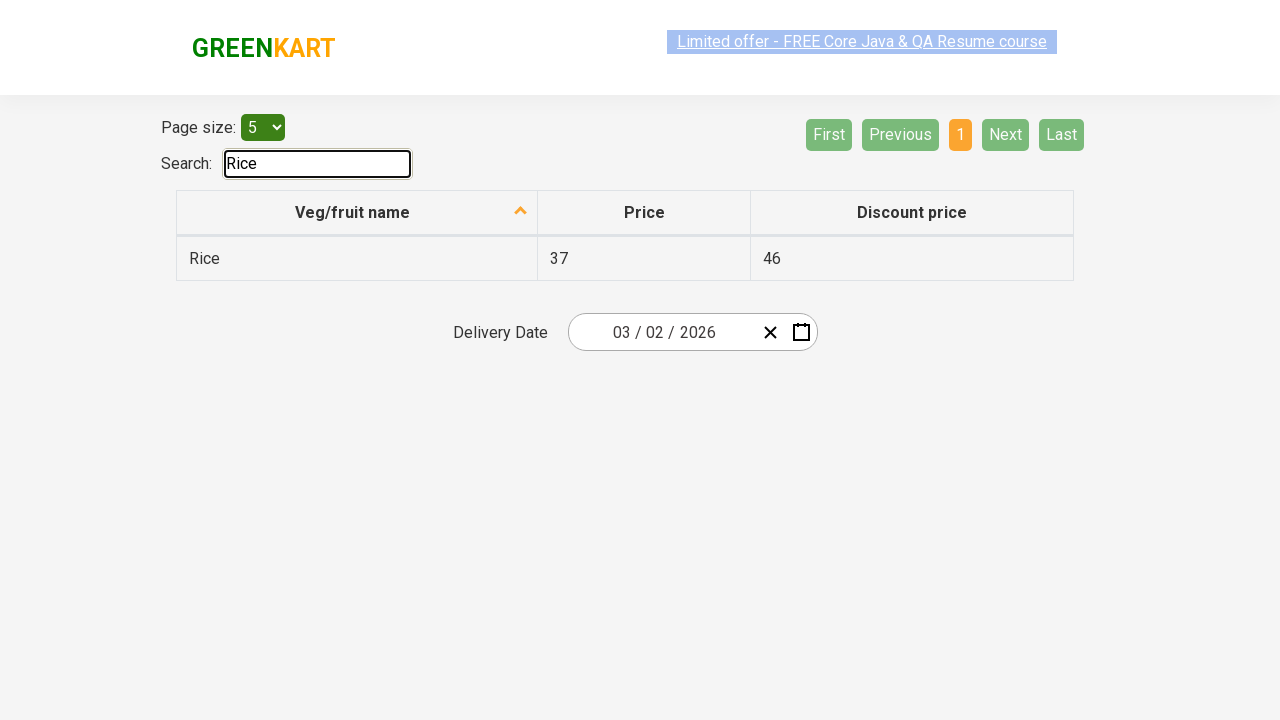

Filtered results table appeared
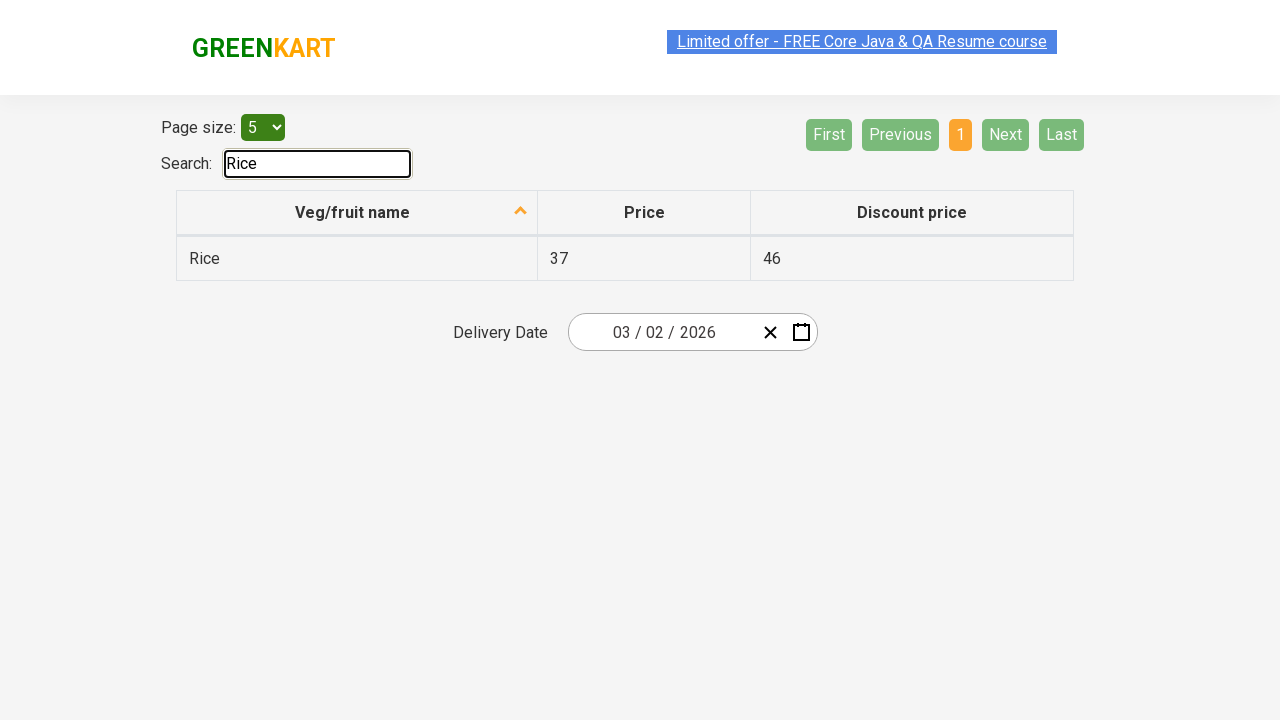

Verified that all filtered results contain 'Rice'
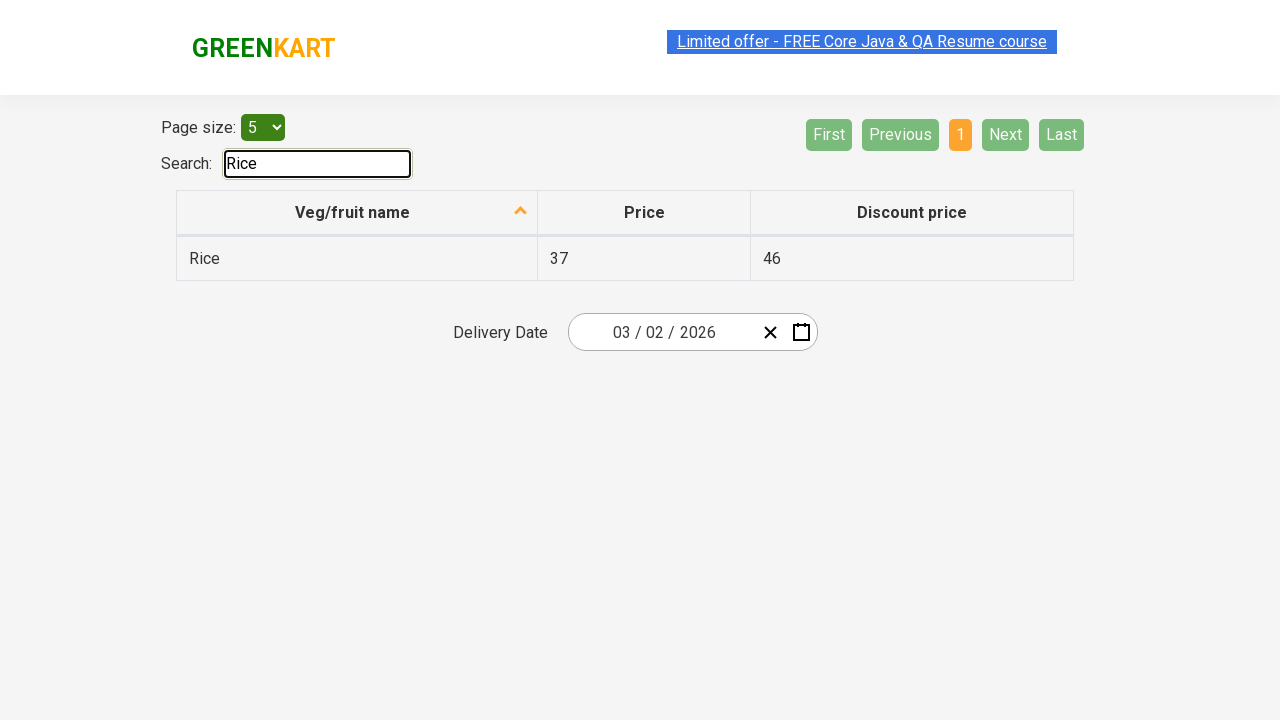

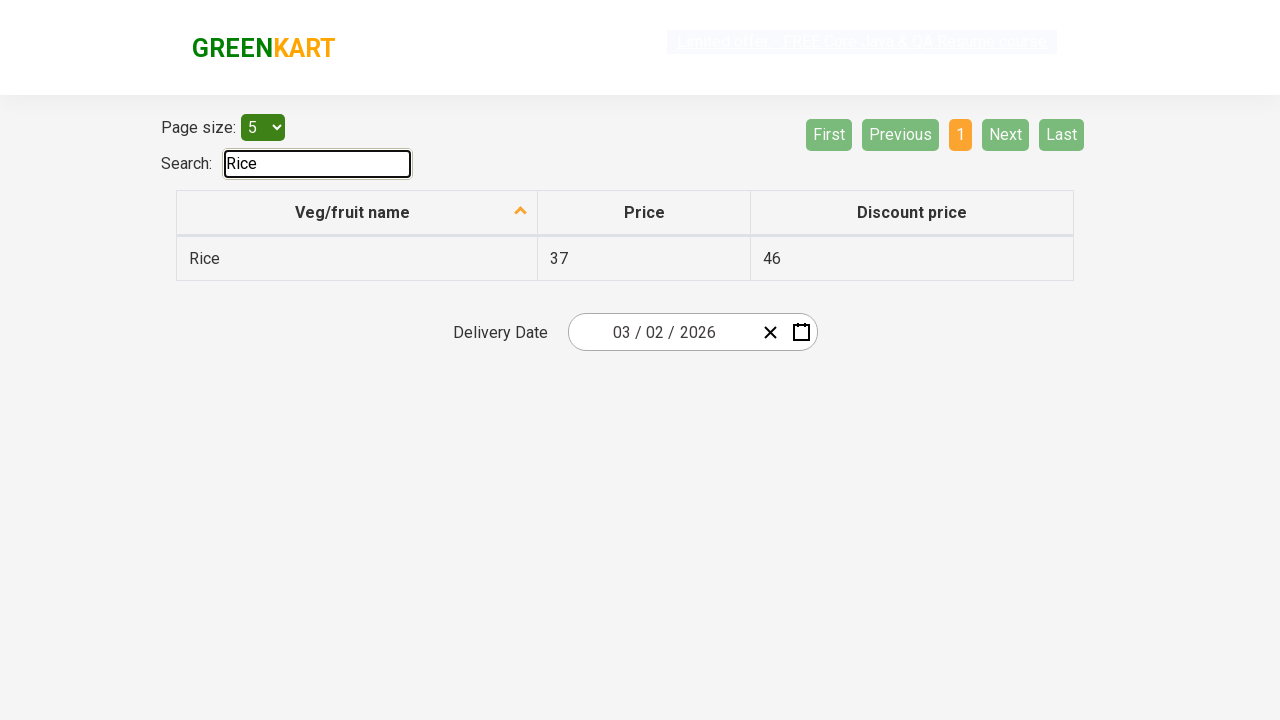